Tests working with multiple browser windows using an alternative approach - stores the original window handle first, clicks to open a new window, then iterates through handles to find the new window and switches between them.

Starting URL: https://the-internet.herokuapp.com/windows

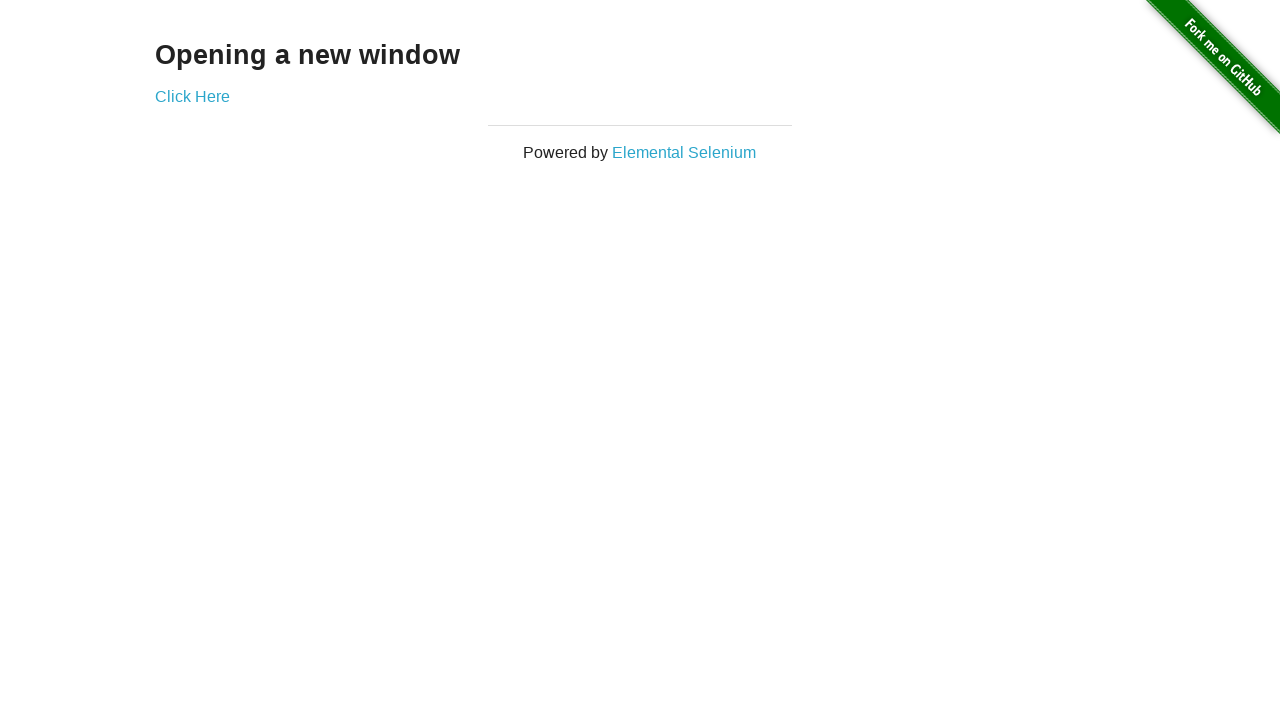

Clicked link to open new window at (192, 96) on .example a
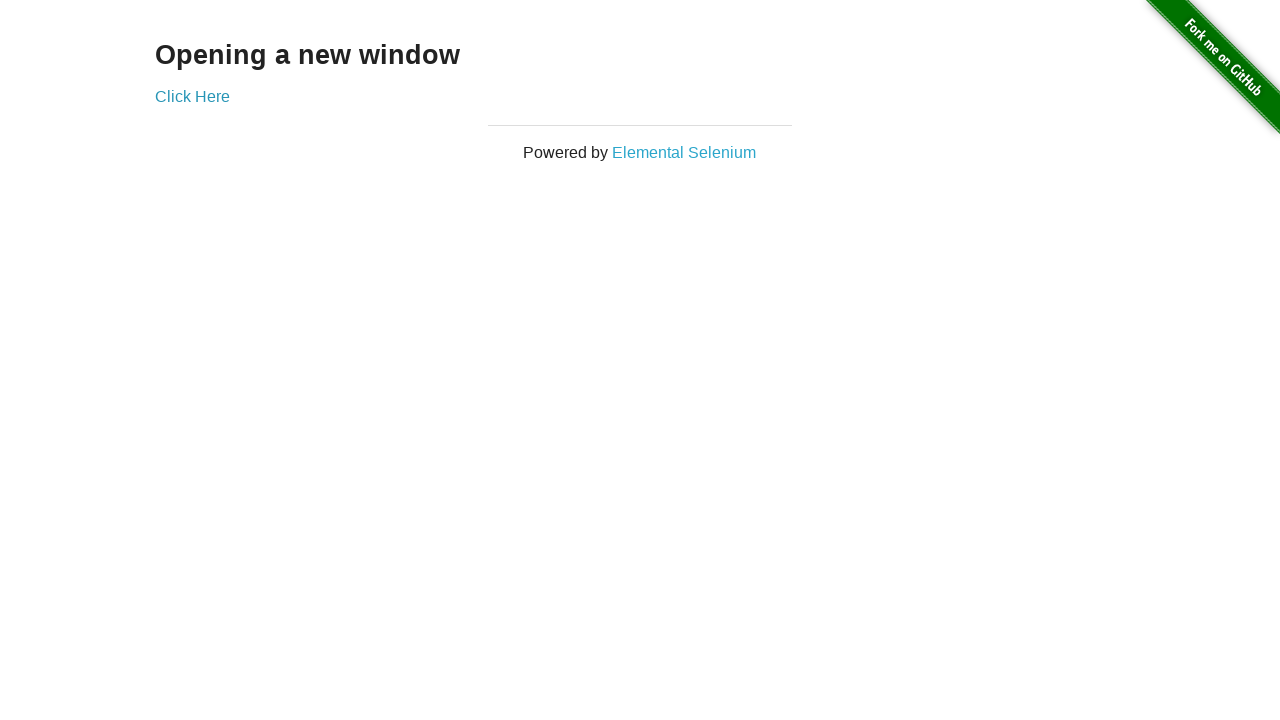

New page loaded successfully
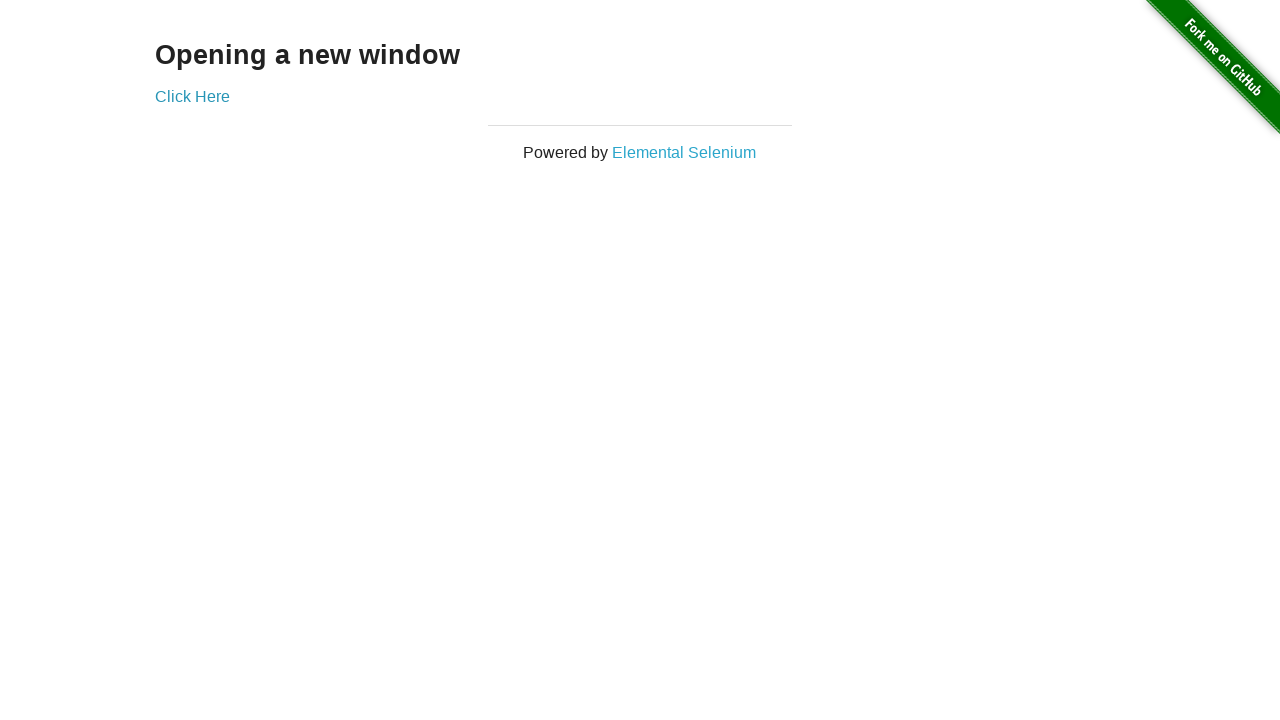

Verified original page title is 'The Internet'
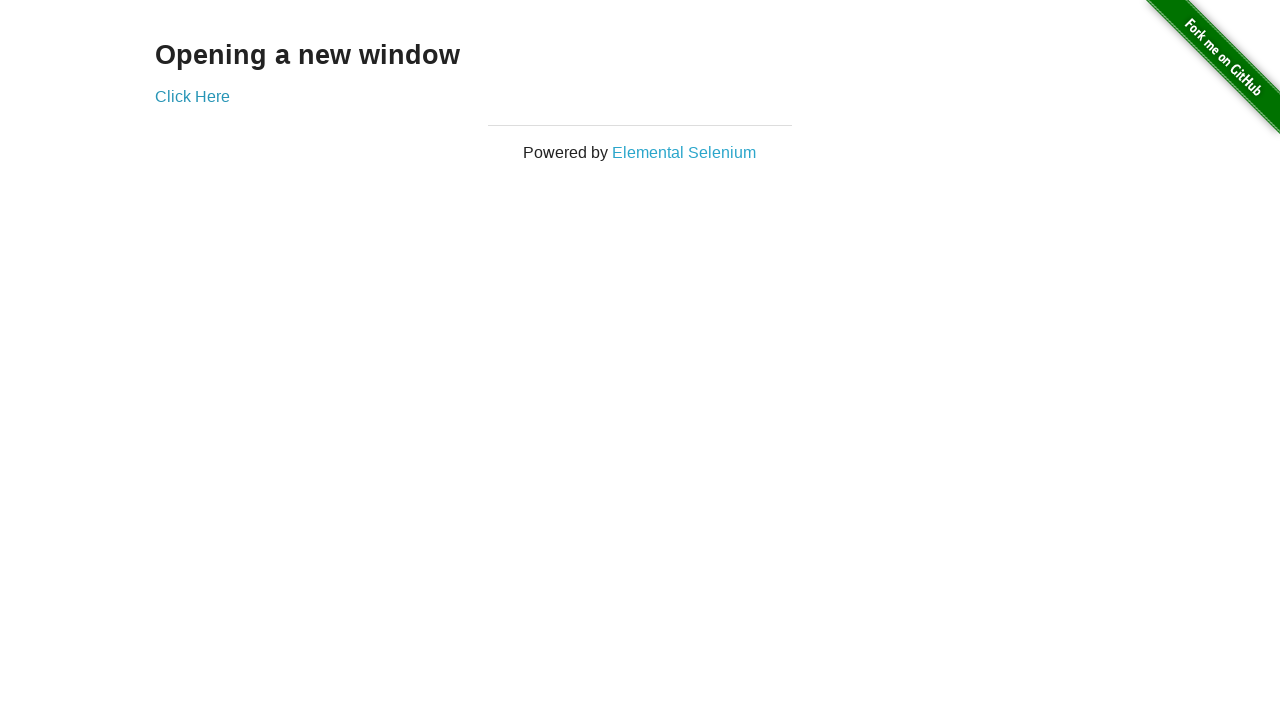

Verified new window title is 'New Window'
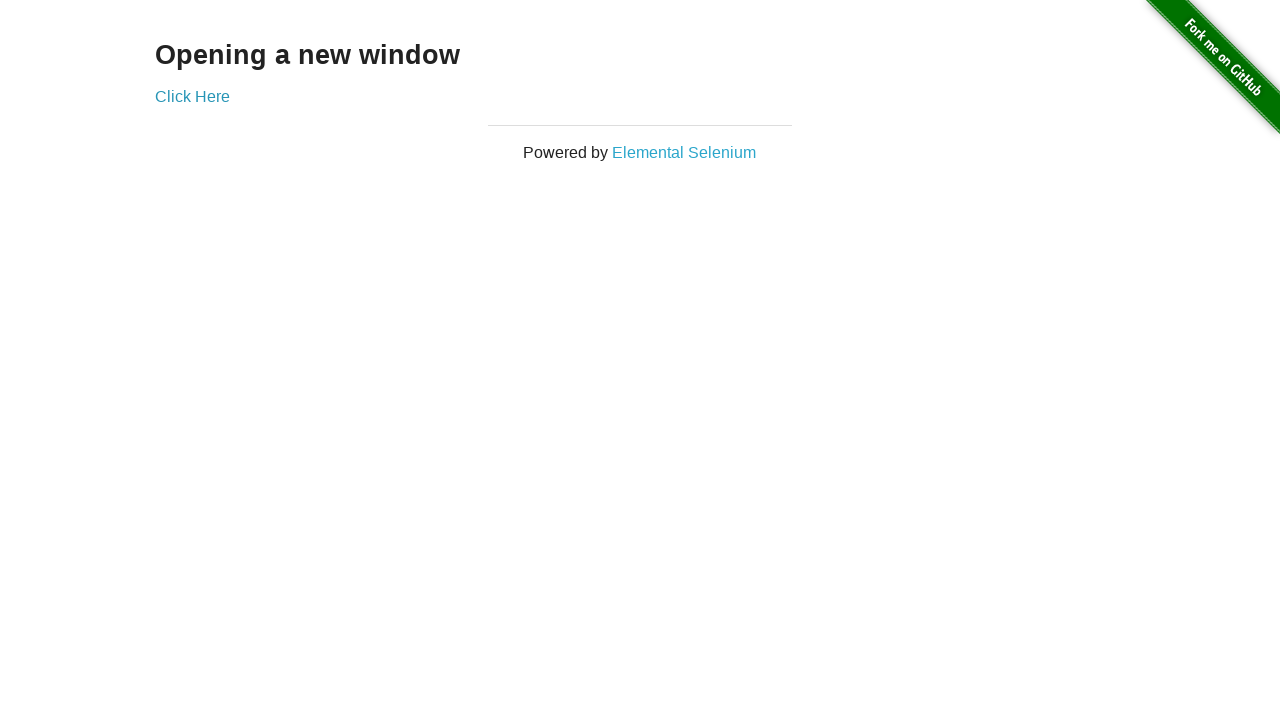

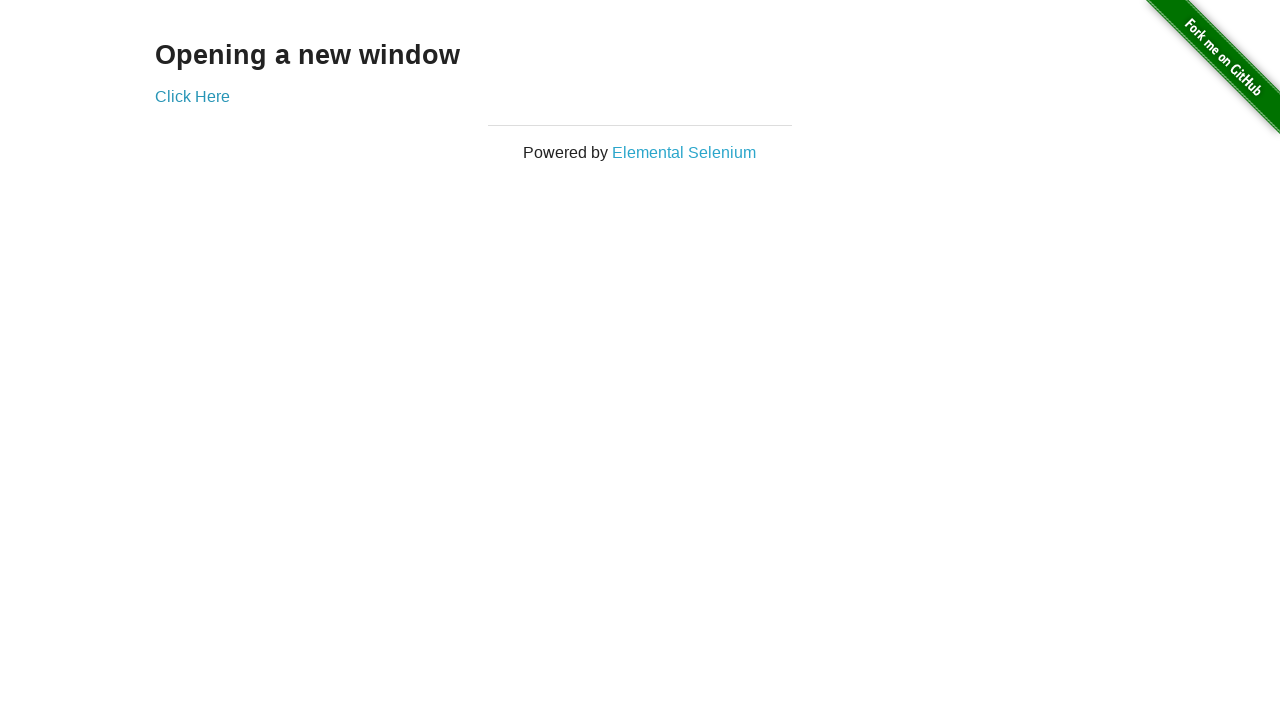